Tests hover functionality by hovering over the first avatar image and verifying that the caption with additional user information becomes visible.

Starting URL: http://the-internet.herokuapp.com/hovers

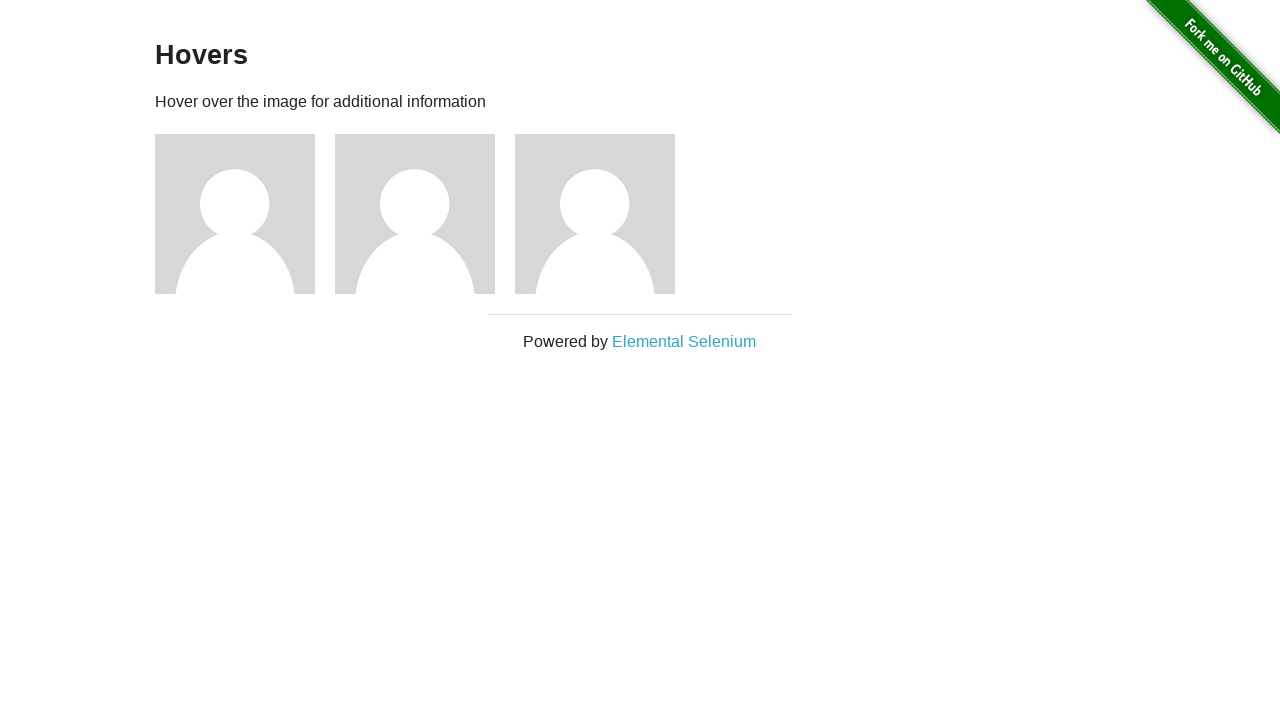

Located the first avatar figure element
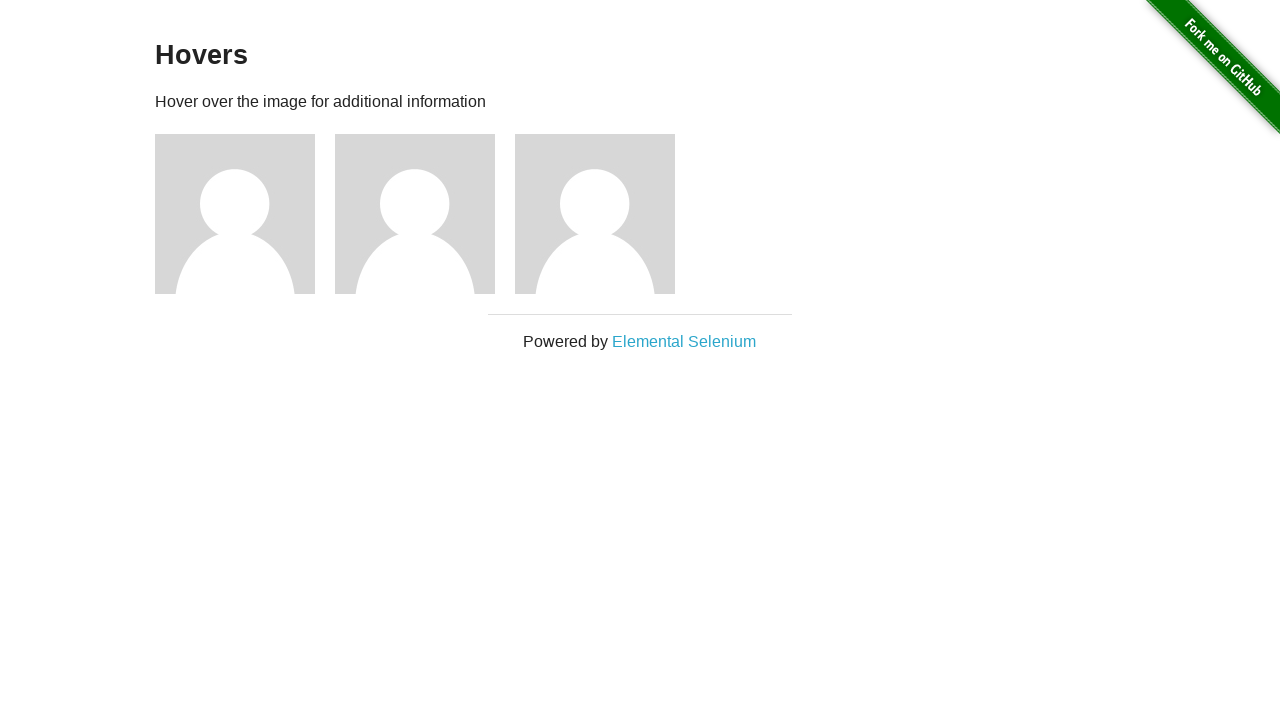

Hovered over the first avatar image at (245, 214) on .figure >> nth=0
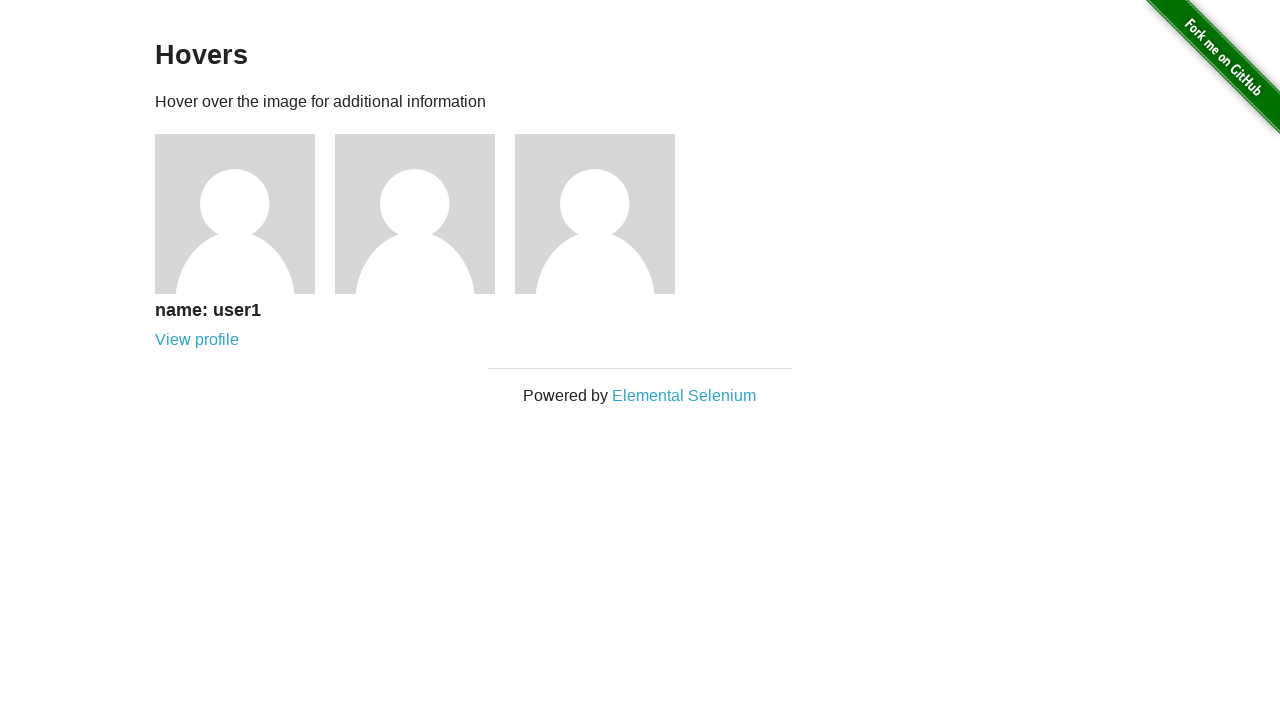

Located the figcaption element
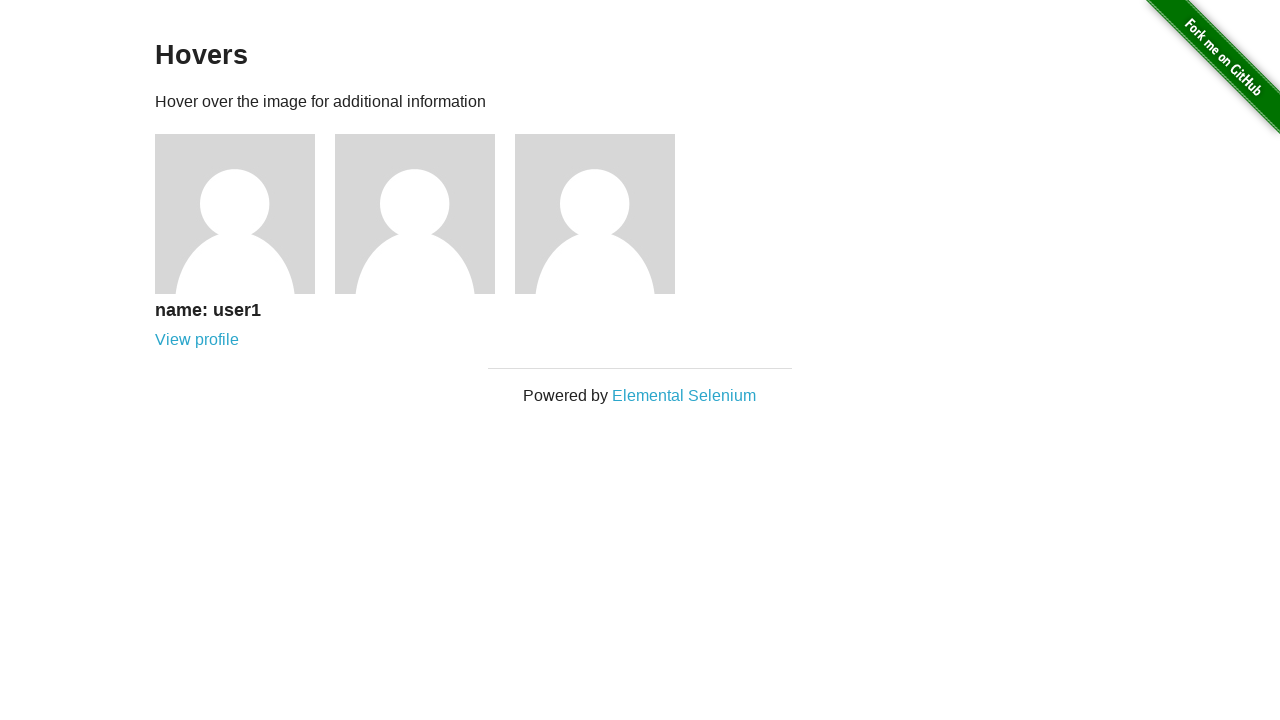

Verified that the caption with additional user information is visible
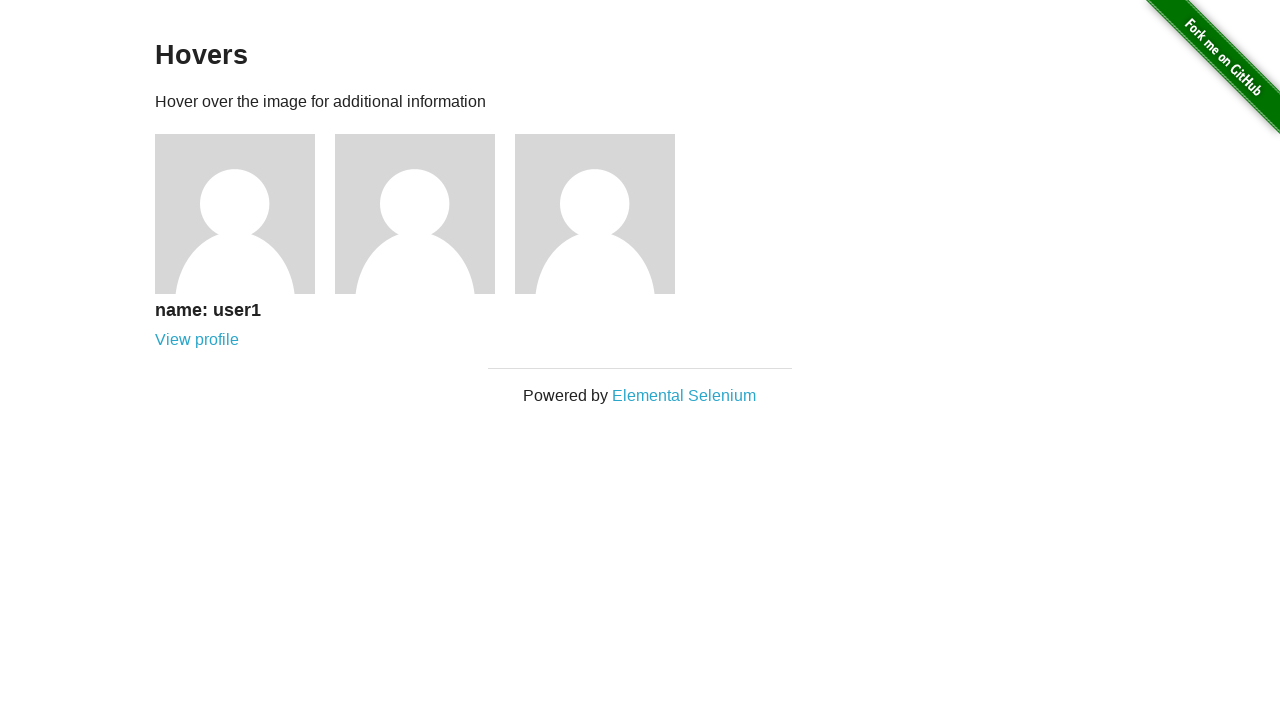

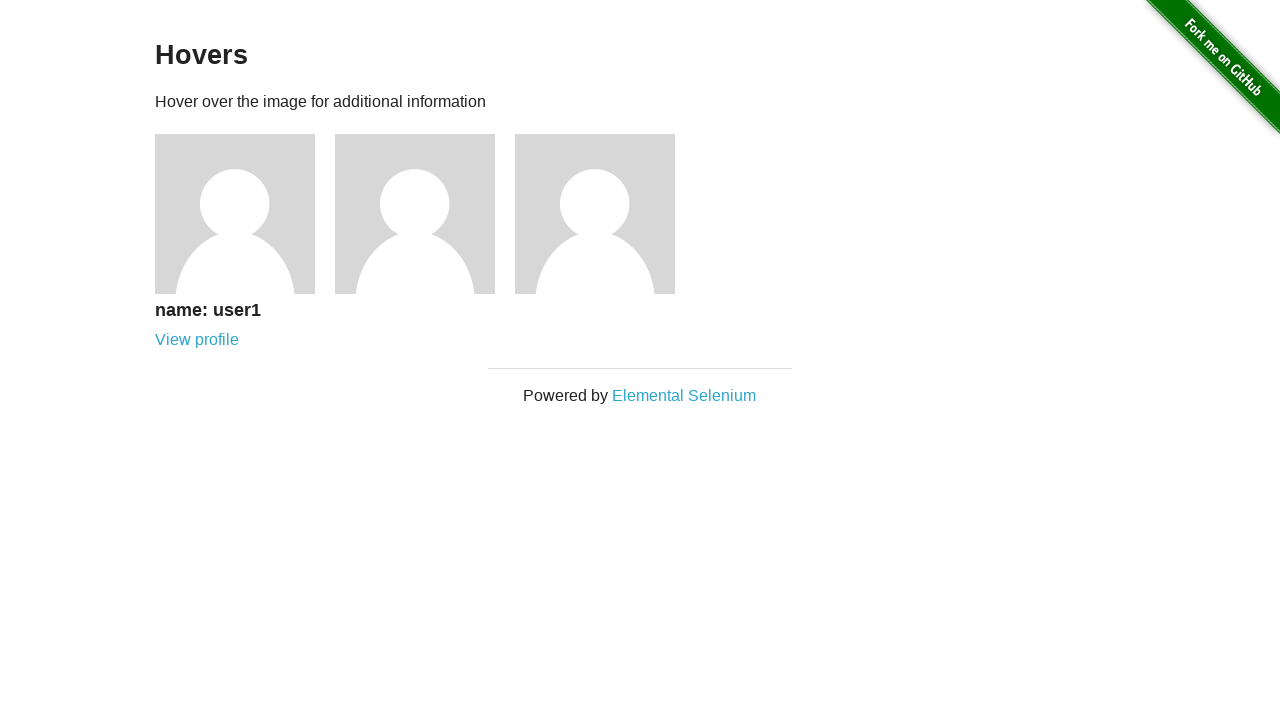